Tests a text box form by filling in user name, email, current address, and permanent address fields

Starting URL: https://demoqa.com/text-box

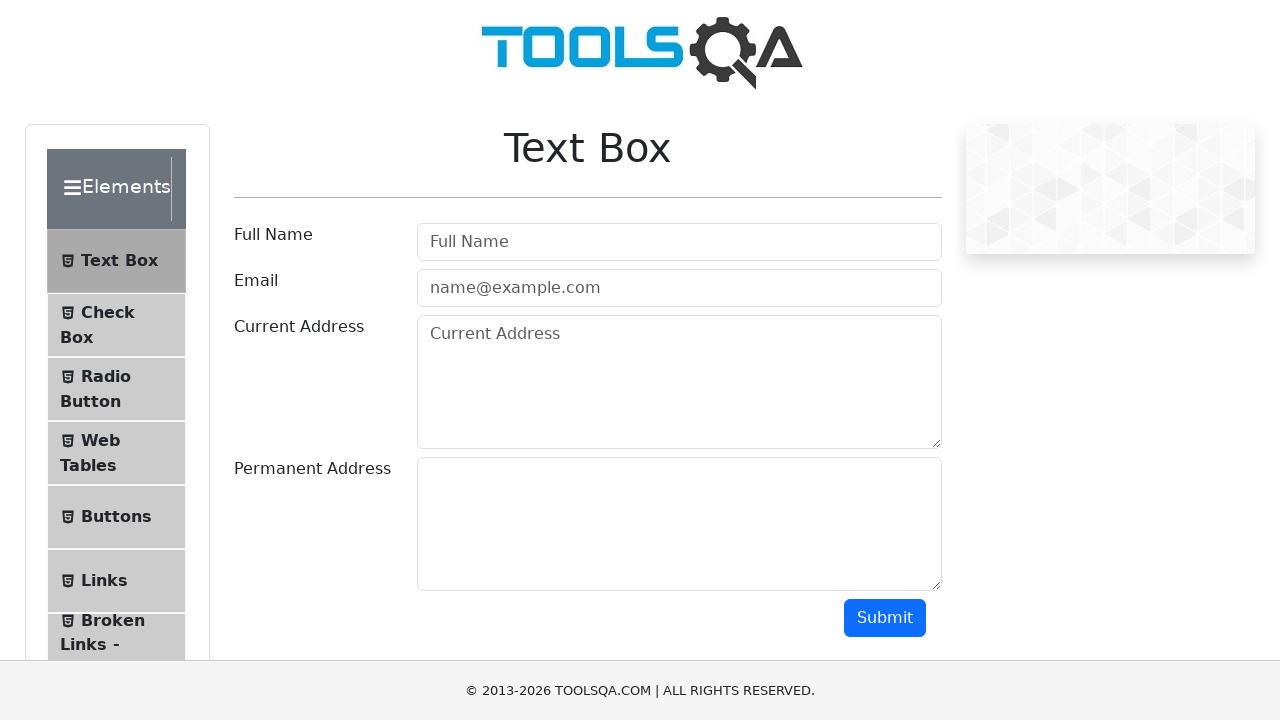

Filled user name field with 'Alexey Kozharin' on #userName
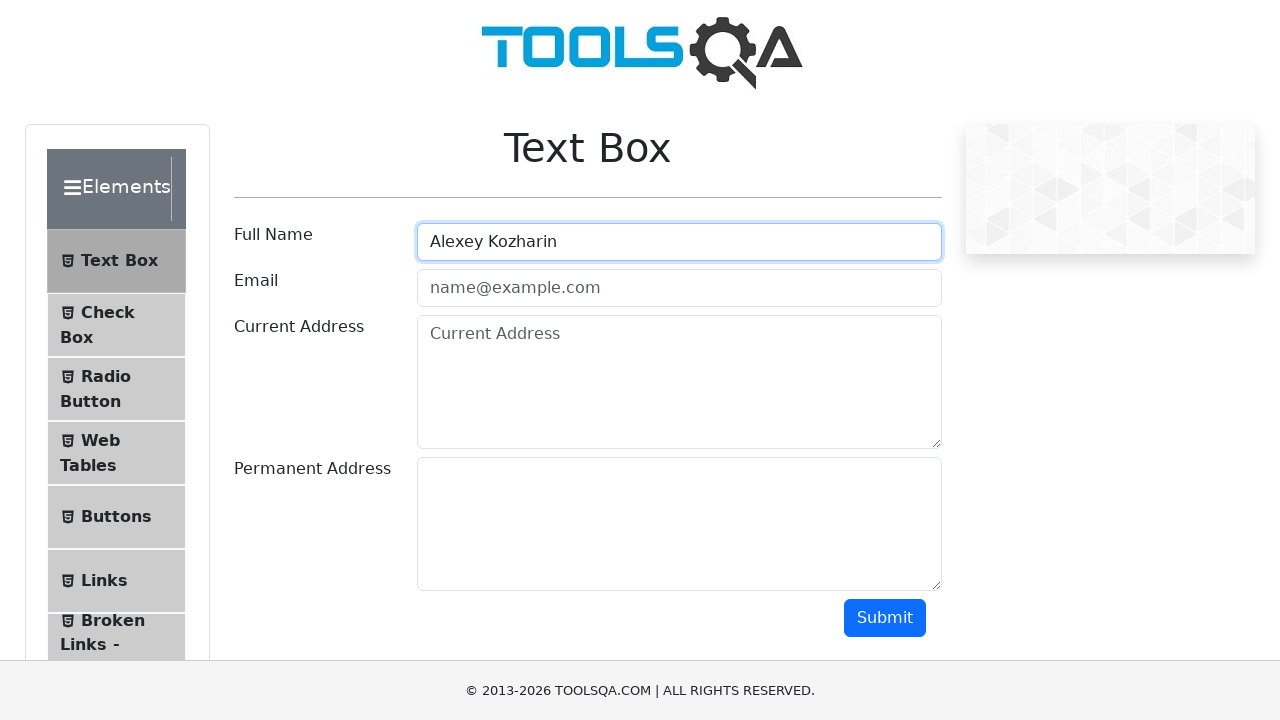

Filled user email field with 'Lekseu7@yandex.ru' on #userEmail
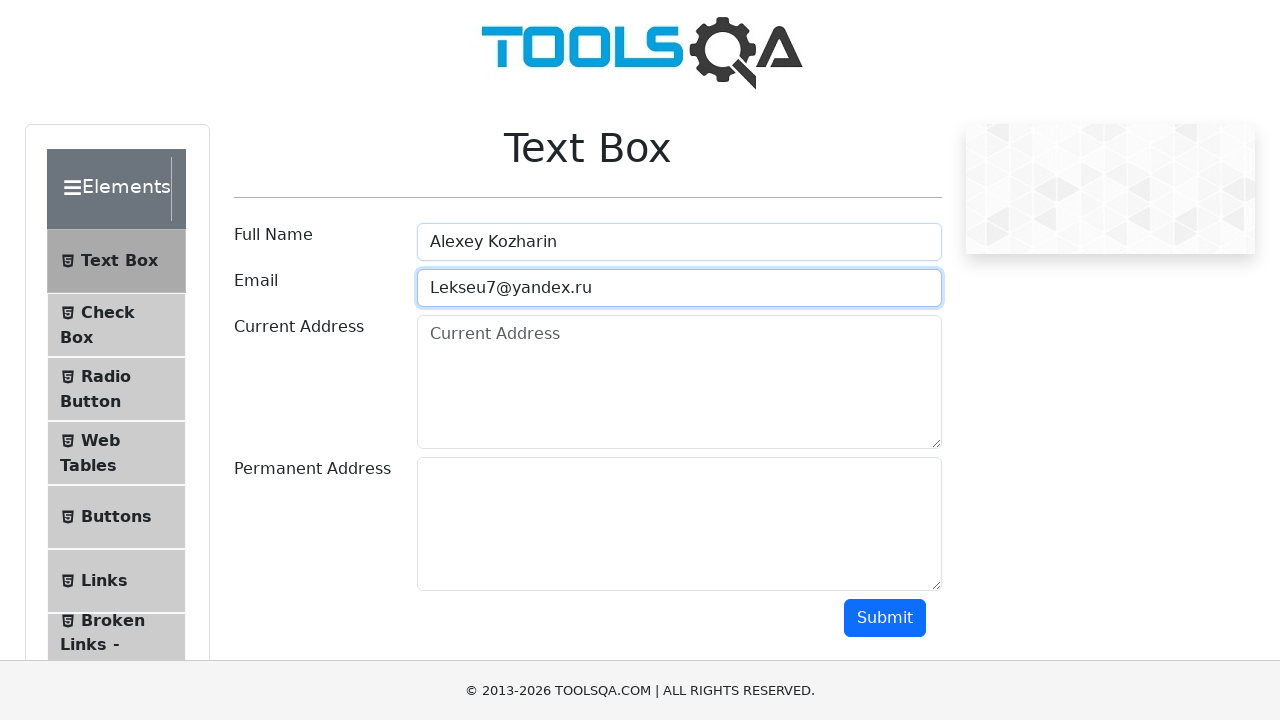

Filled current address field with 'Pytevay 18A' on #currentAddress
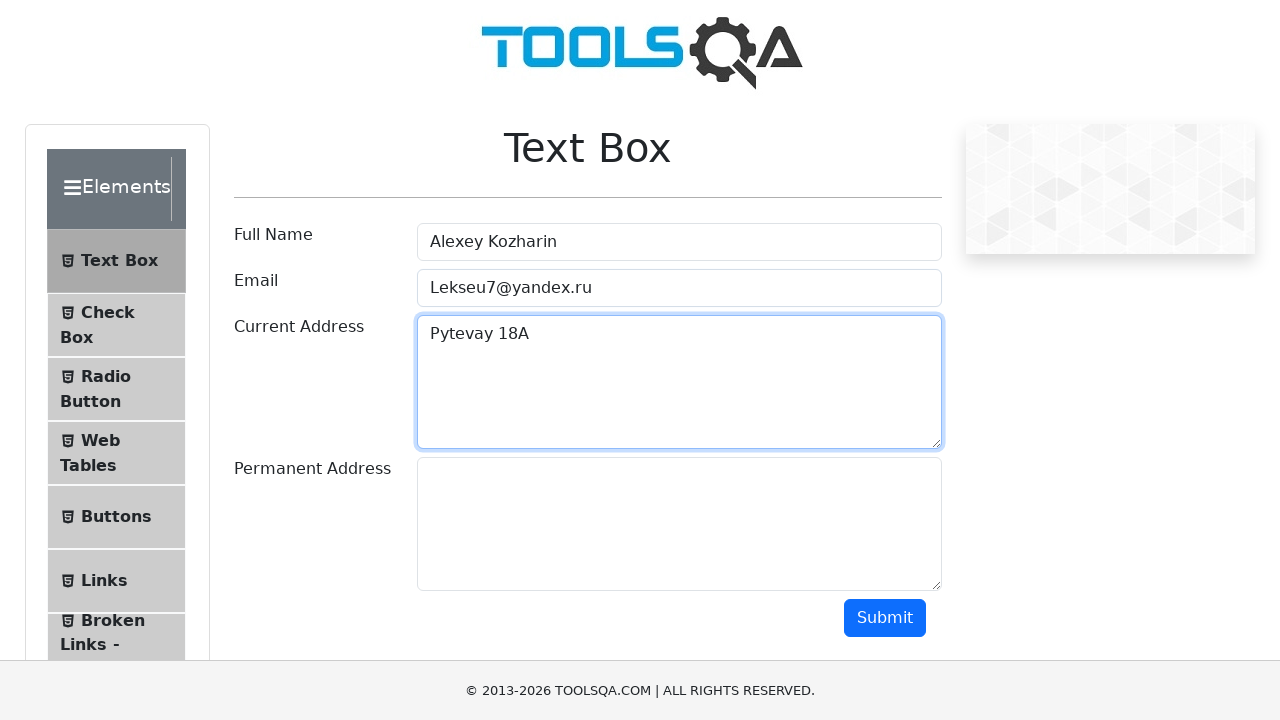

Filled permanent address field with '70' on #permanentAddress
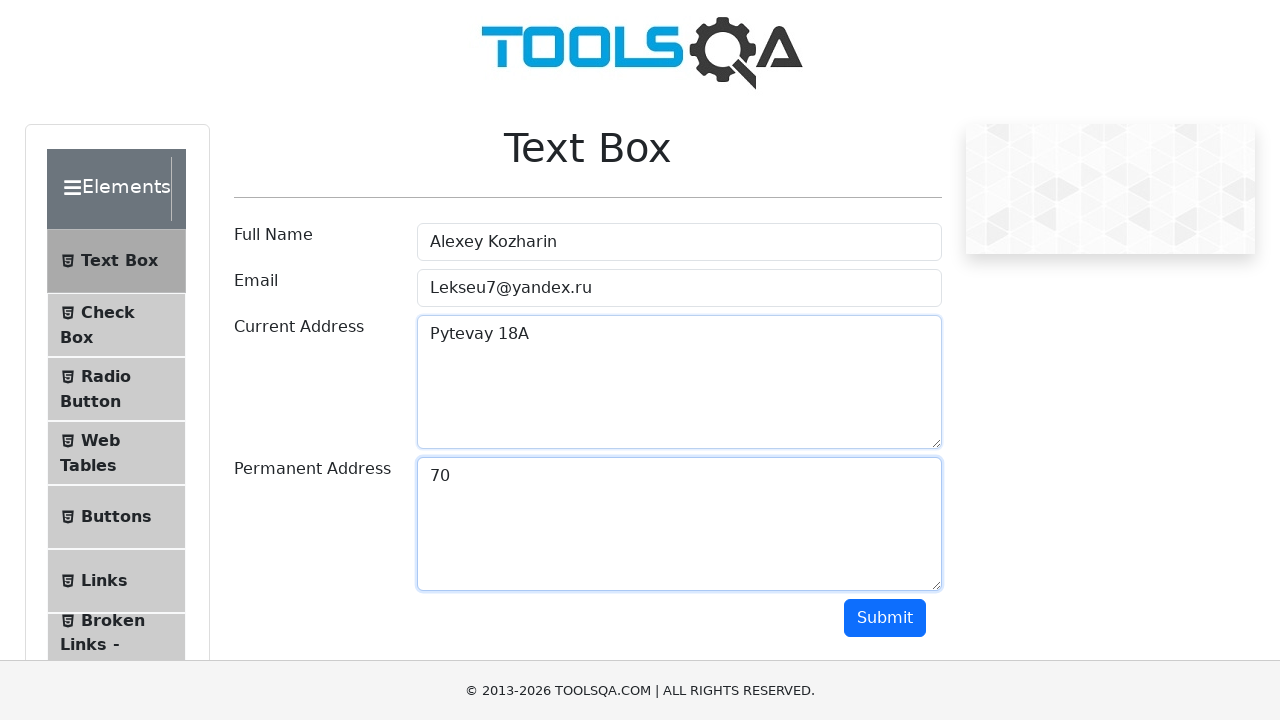

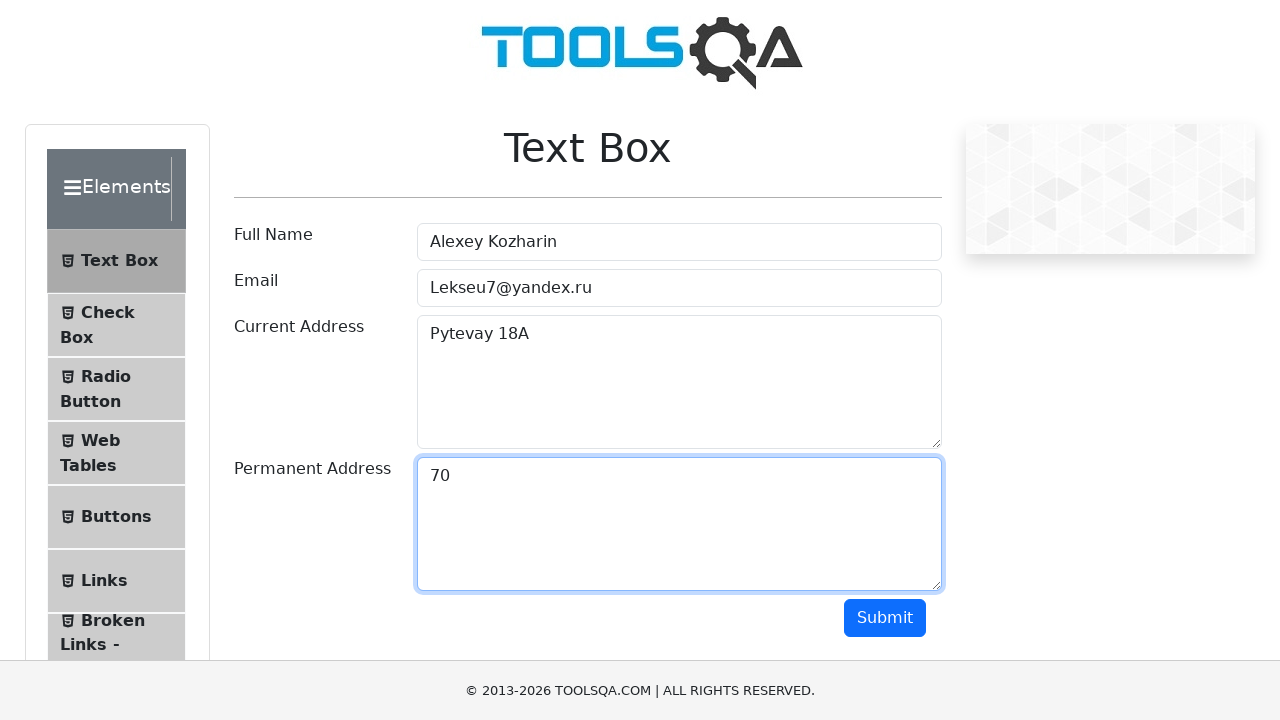